Tests iframe interaction on W3Schools by switching to an iframe, clicking a button inside it, then switching back to parent frame and clicking a menu button.

Starting URL: https://www.w3schools.com/js/tryit.asp?filename=tryjs_myfirst

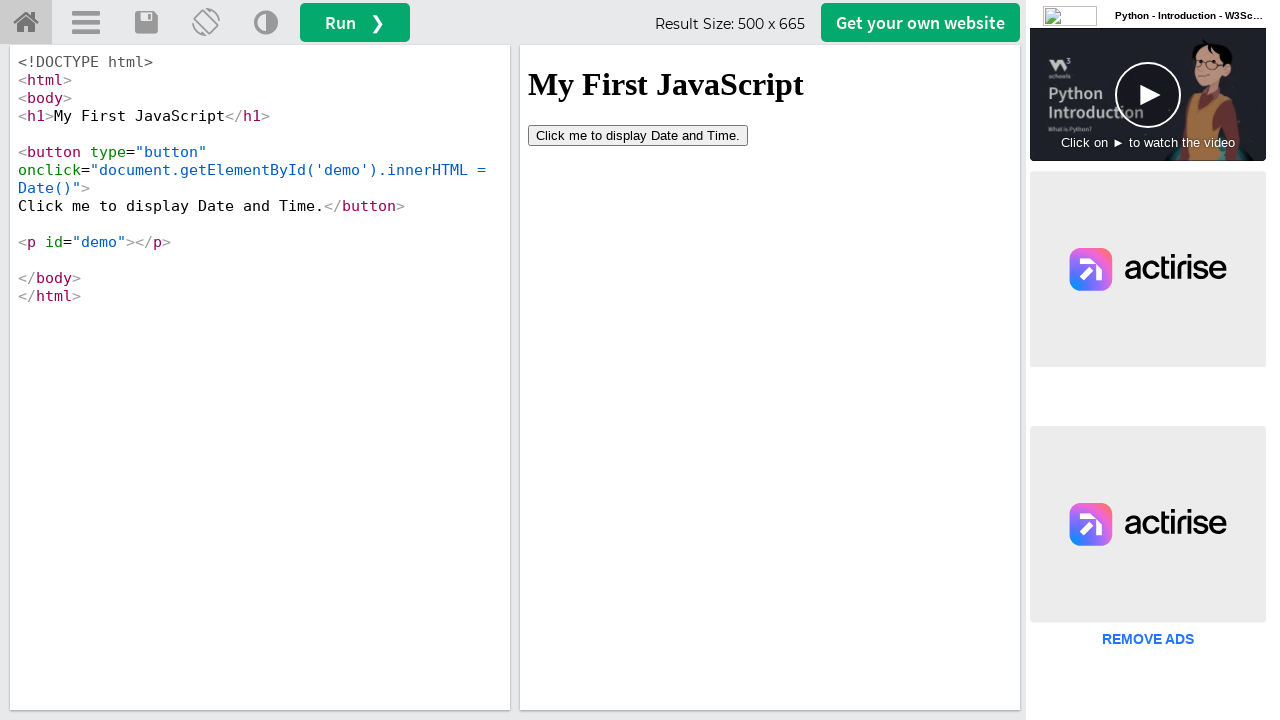

Located iframe with id 'iframeResult'
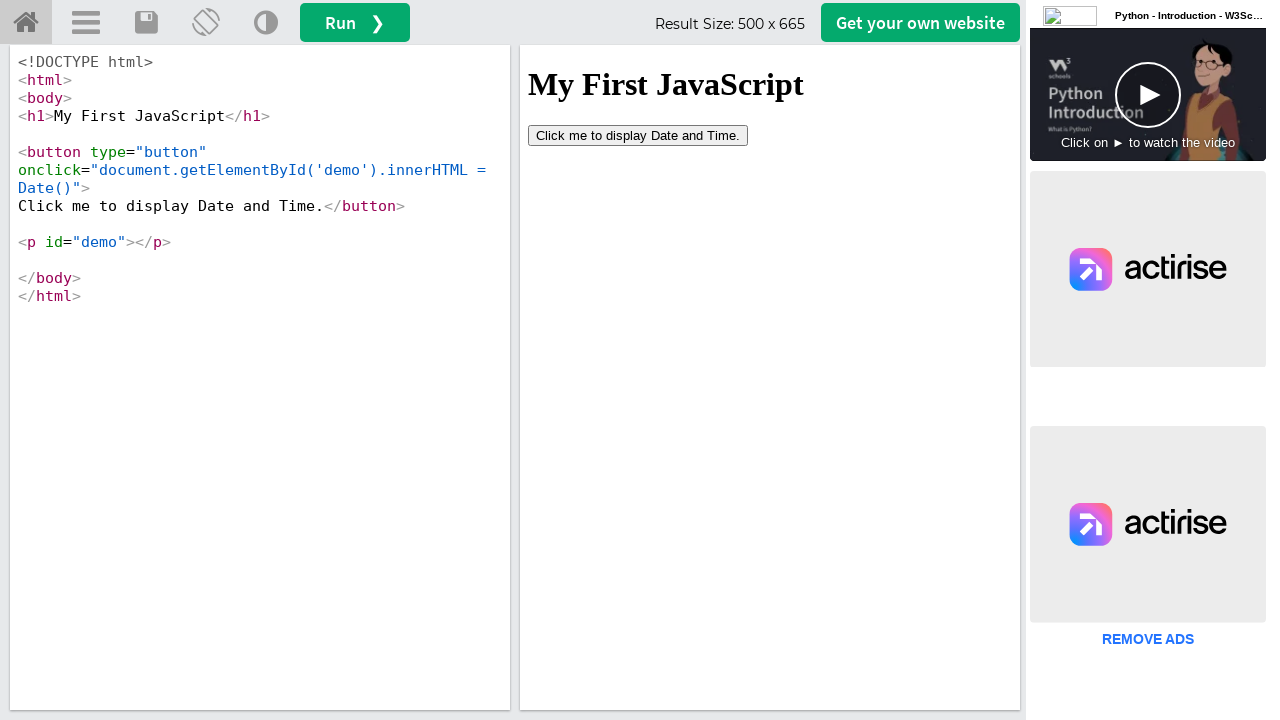

Clicked button inside the iframe at (638, 135) on #iframeResult >> internal:control=enter-frame >> button[type='button']
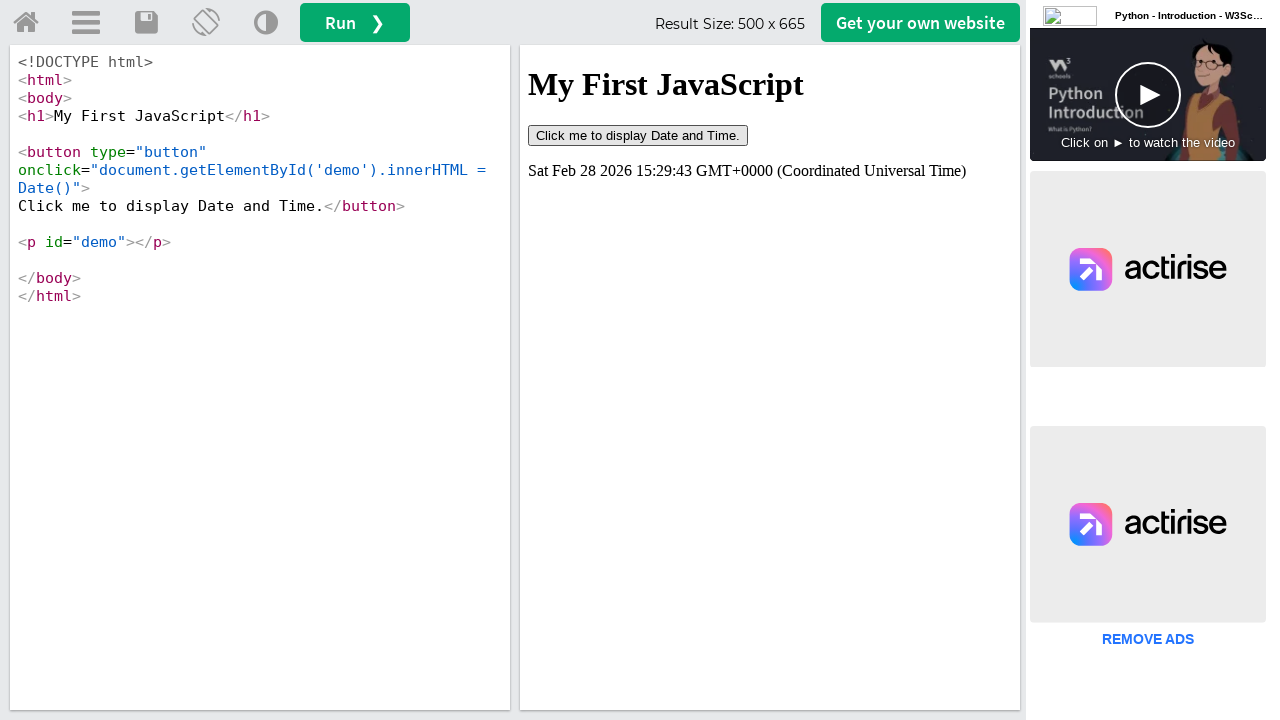

Switched back to parent frame and clicked menu button at (86, 23) on a[onclick='openMenu()']
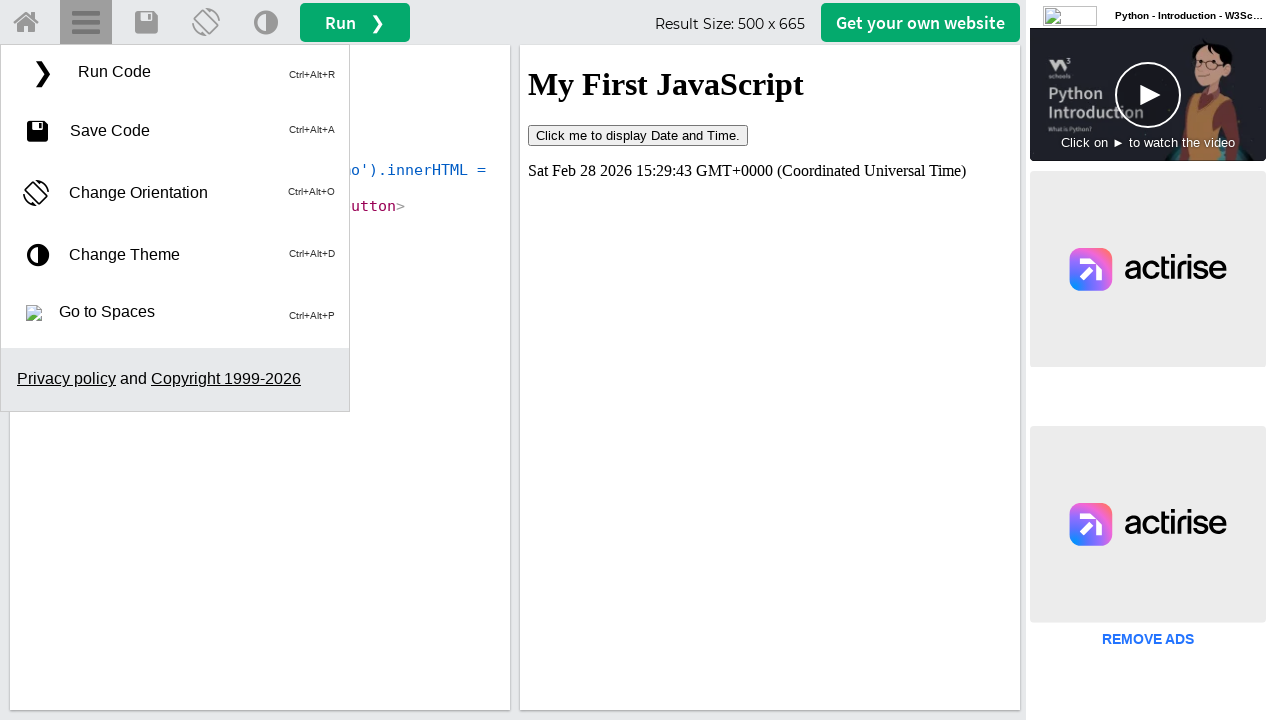

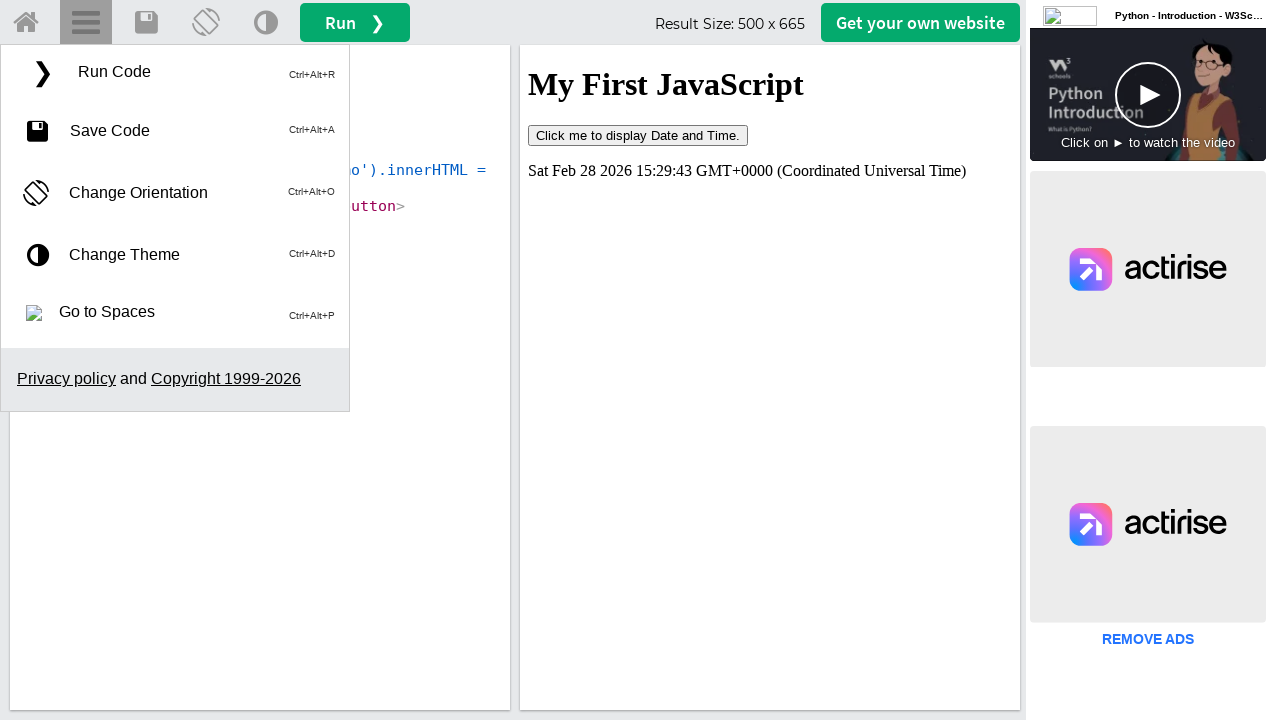